Tests HTML form controls including radio buttons, checkboxes, and buttons, then navigates to home page via link

Starting URL: https://www.hyrtutorials.com/p/basic-controls.html

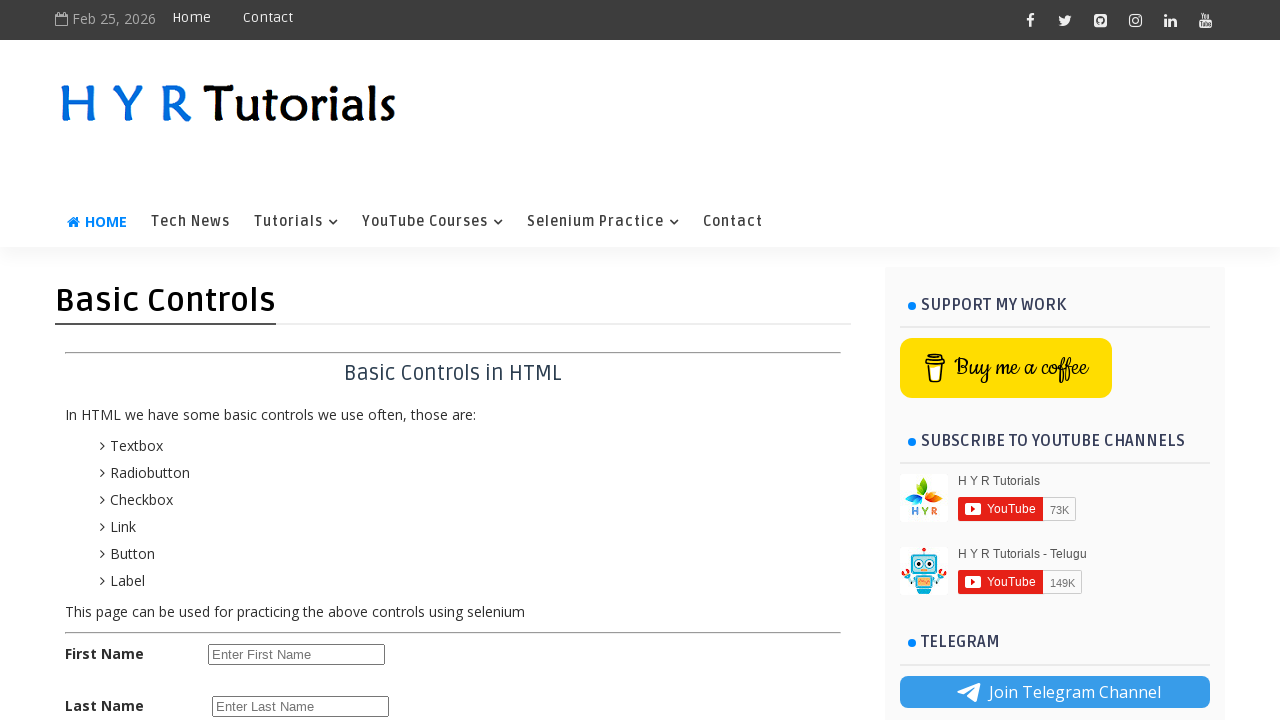

Clicked female radio button at (286, 360) on #femalerb
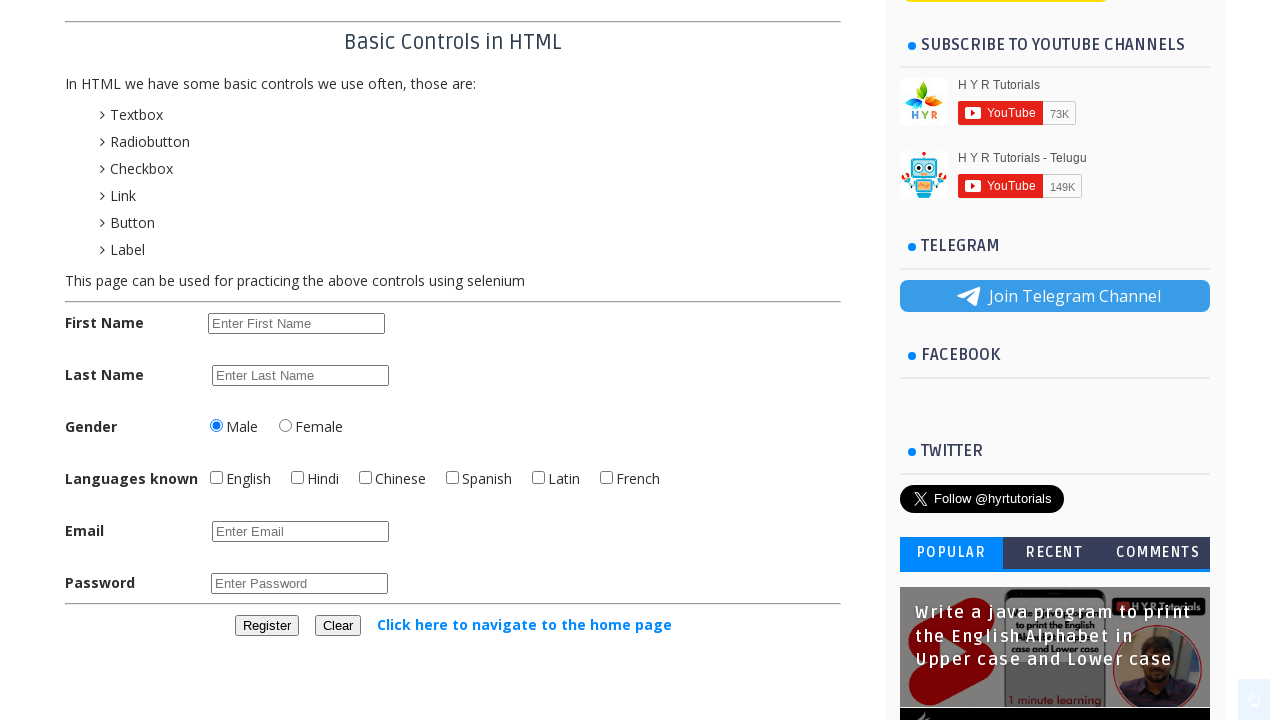

Clicked English checkbox at (216, 478) on #englishchbx
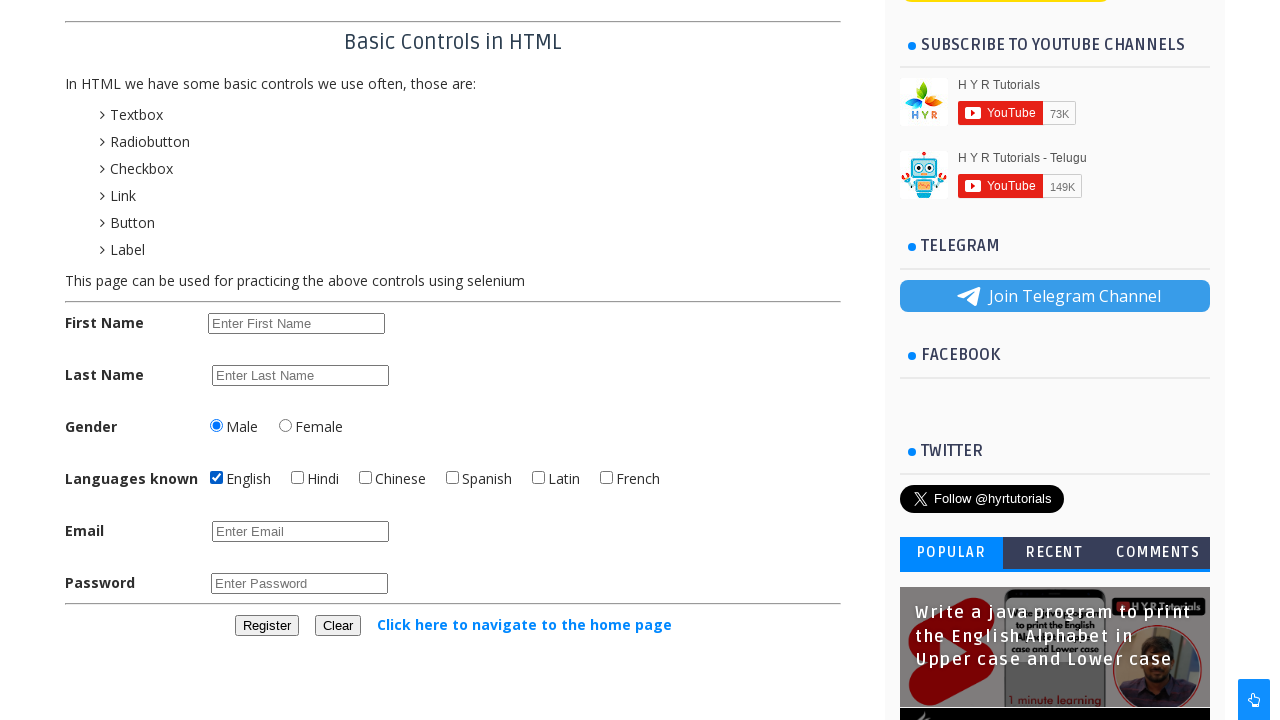

Clicked Hindi checkbox at (298, 478) on #hindichbx
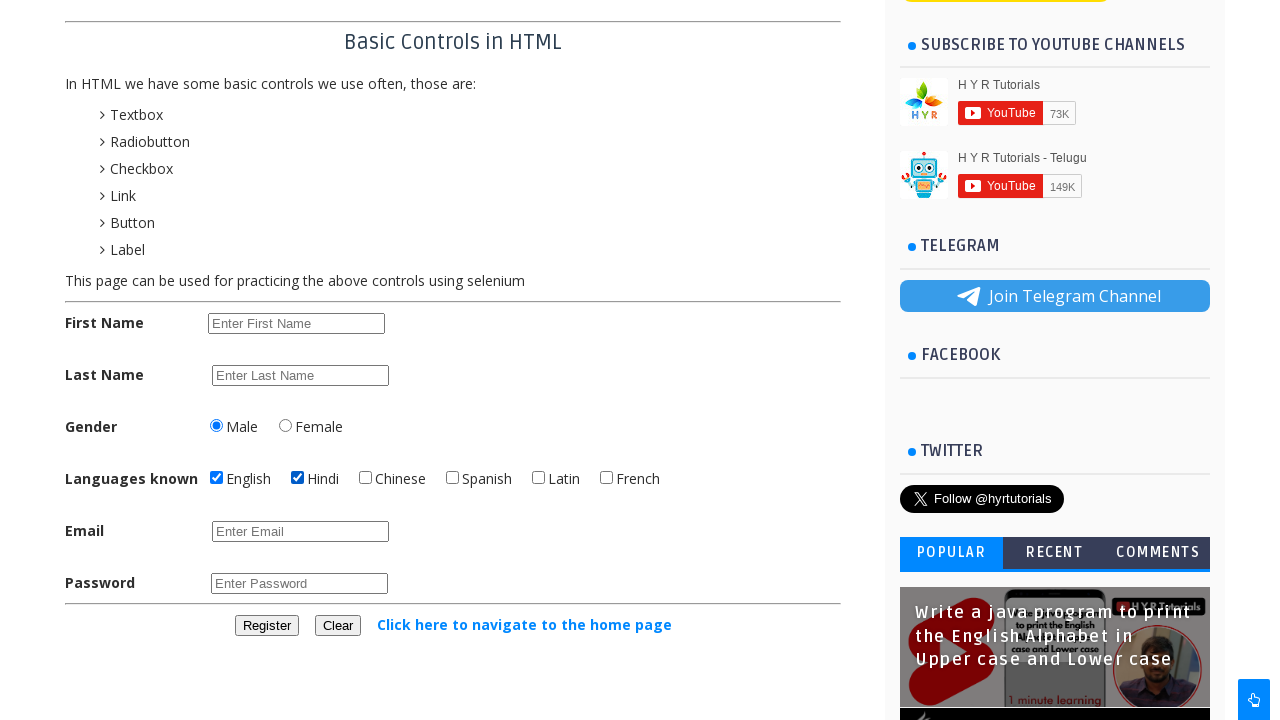

Unchecked Hindi checkbox at (298, 478) on #hindichbx
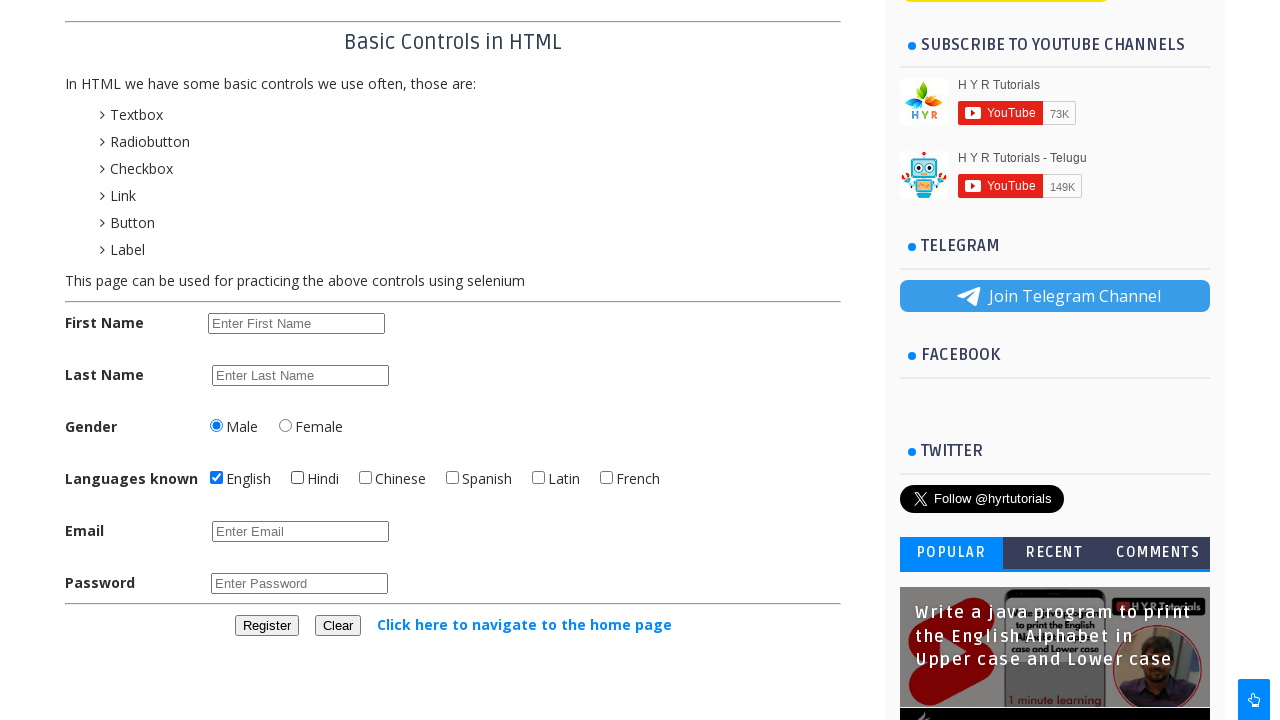

Clicked register button at (266, 626) on #registerbtn
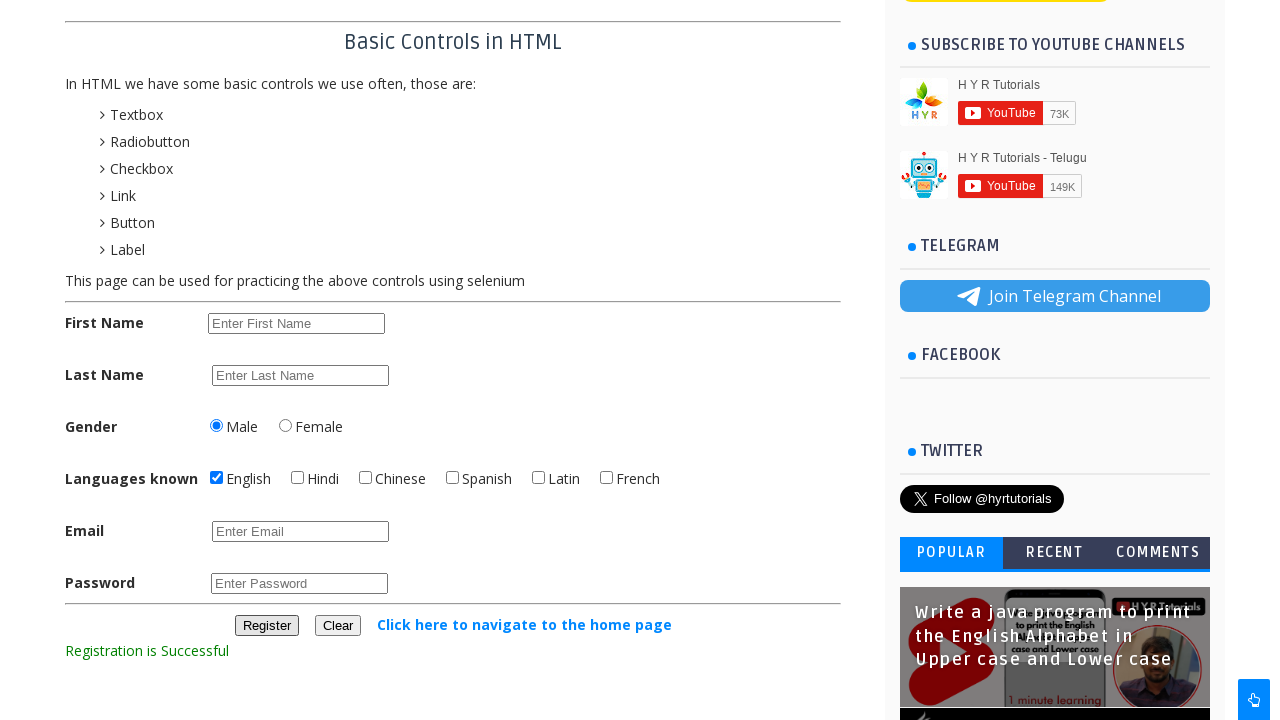

Retrieved message text from registration confirmation
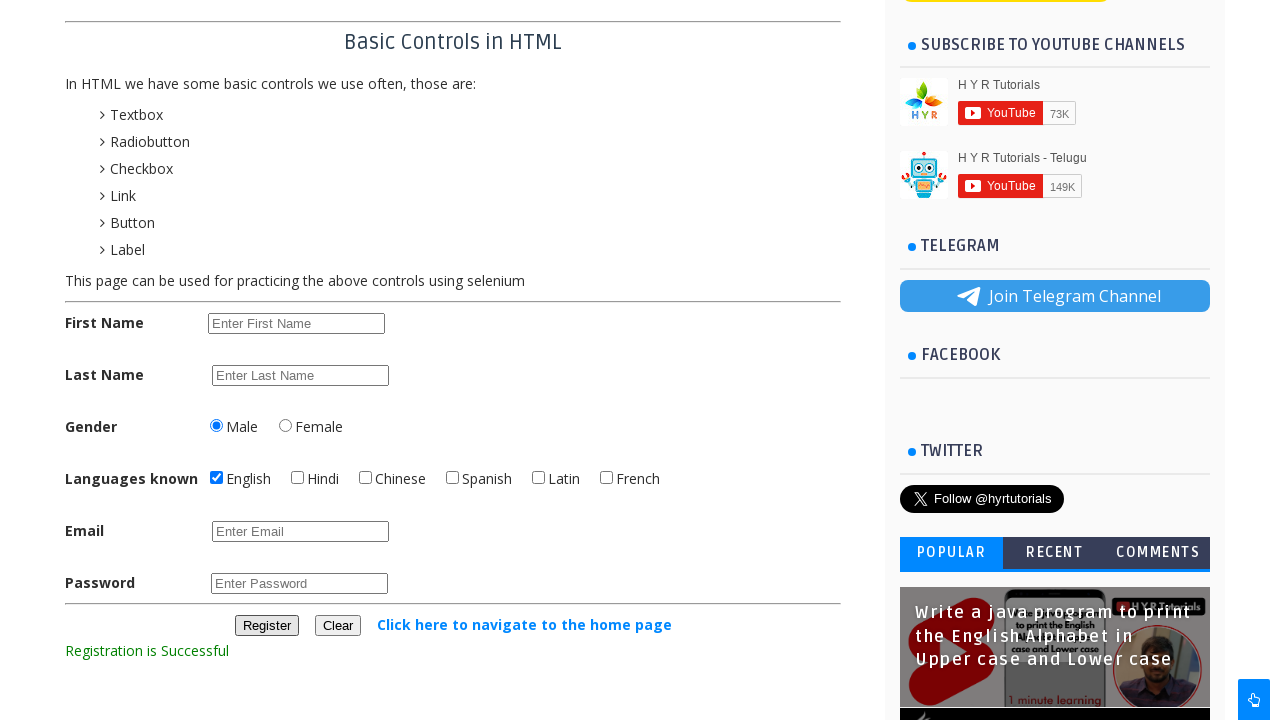

Clicked link to navigate to home page at (524, 624) on text=Click here to navigate to the home page
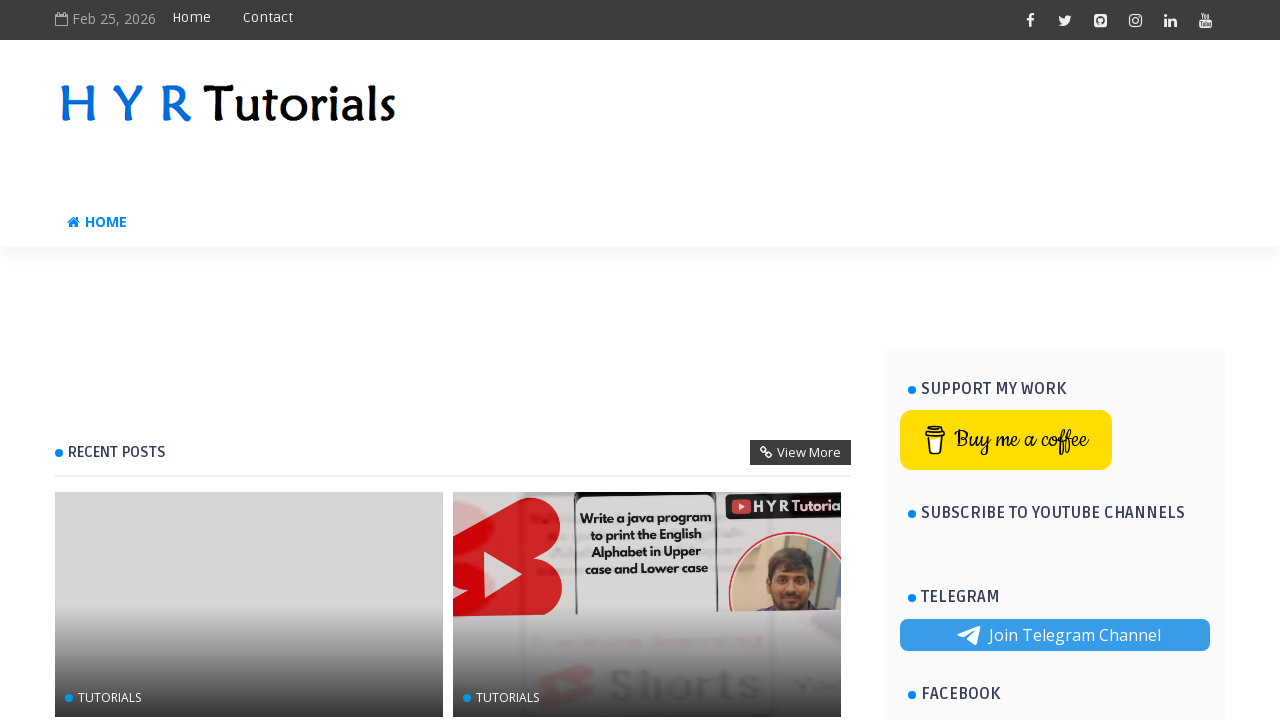

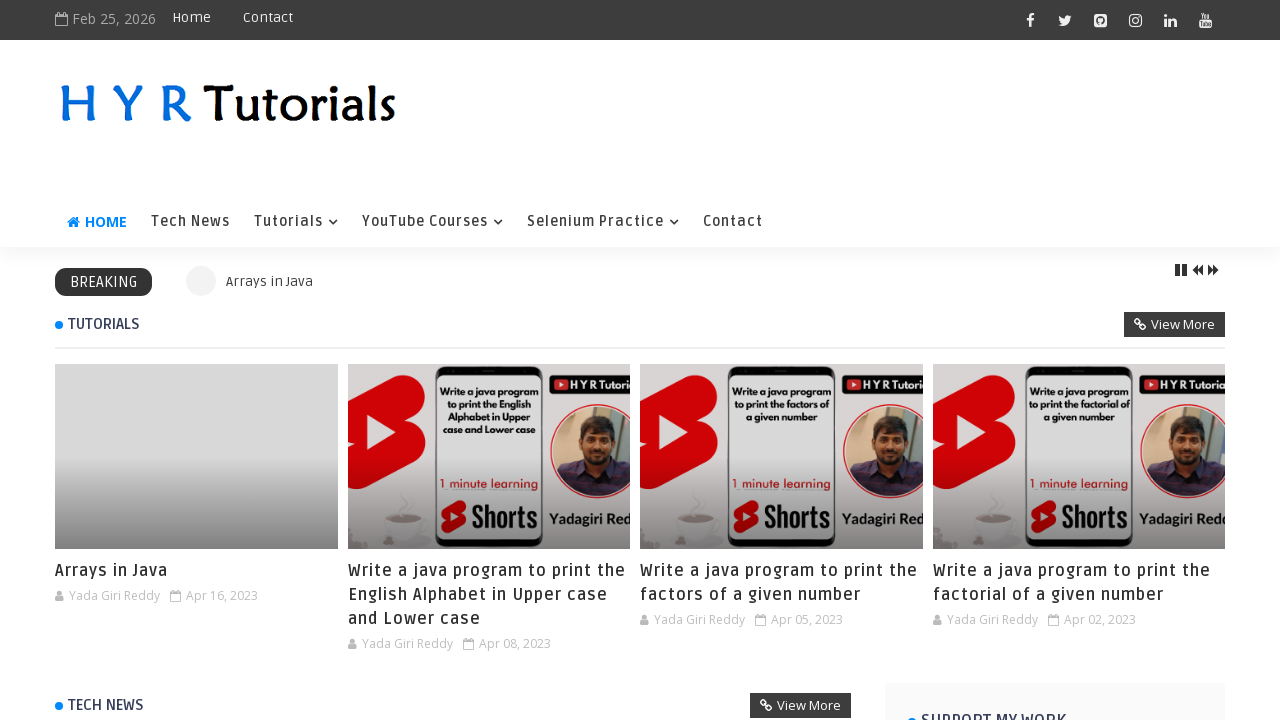